Tests JavaScript alert handling by clicking buttons that trigger alert, prompt, and confirm dialogs, then accepting or dismissing them

Starting URL: http://omayo.blogspot.com/

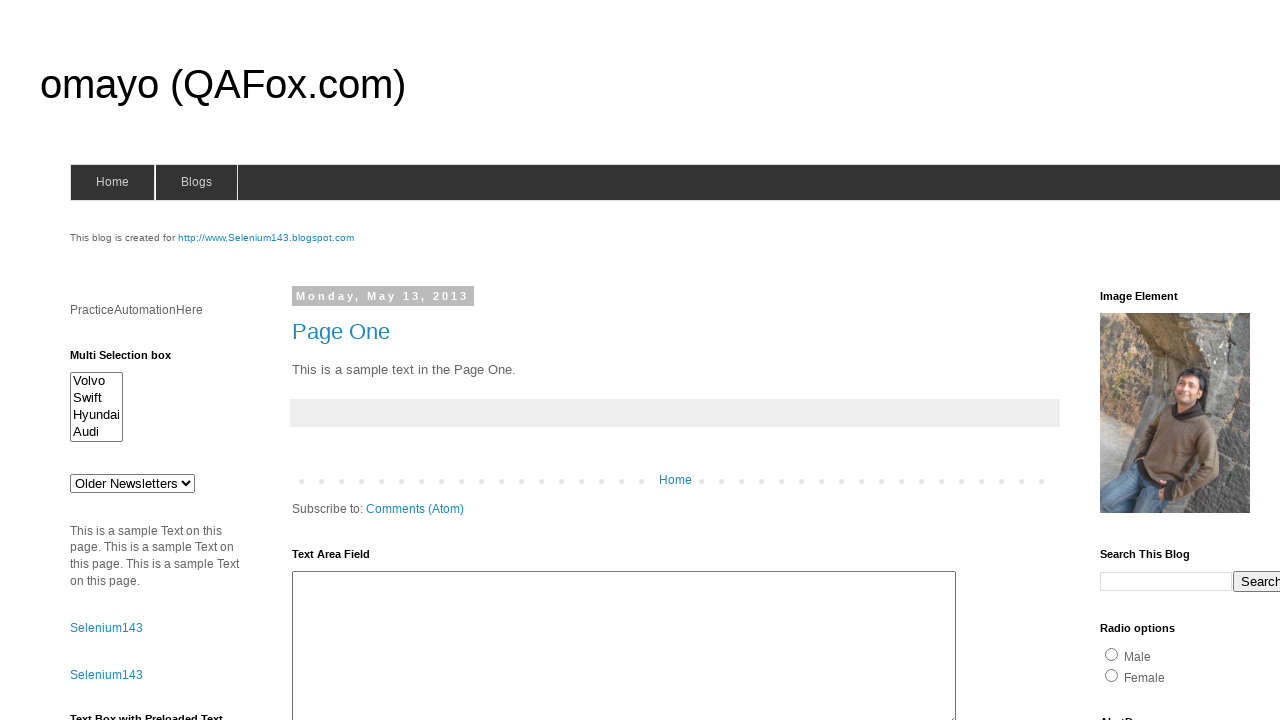

Clicked alert button to trigger simple alert dialog at (1154, 361) on input#alert1
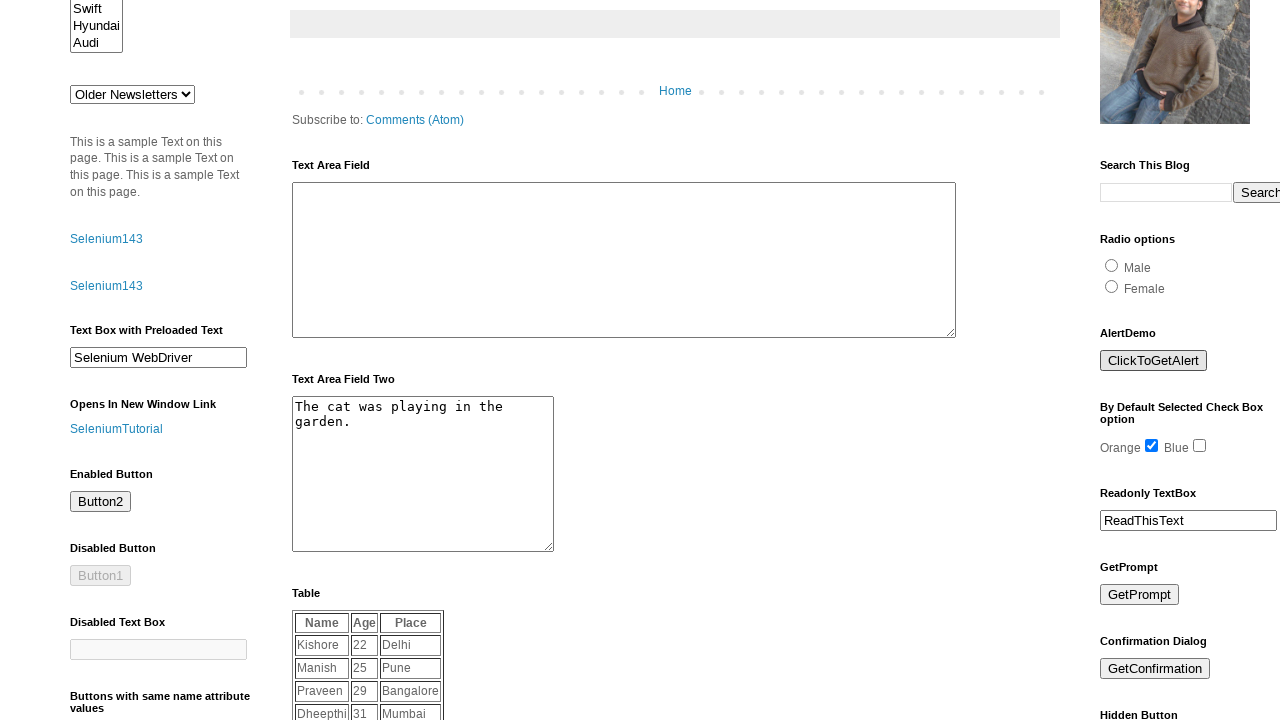

Set up dialog handler to accept alerts
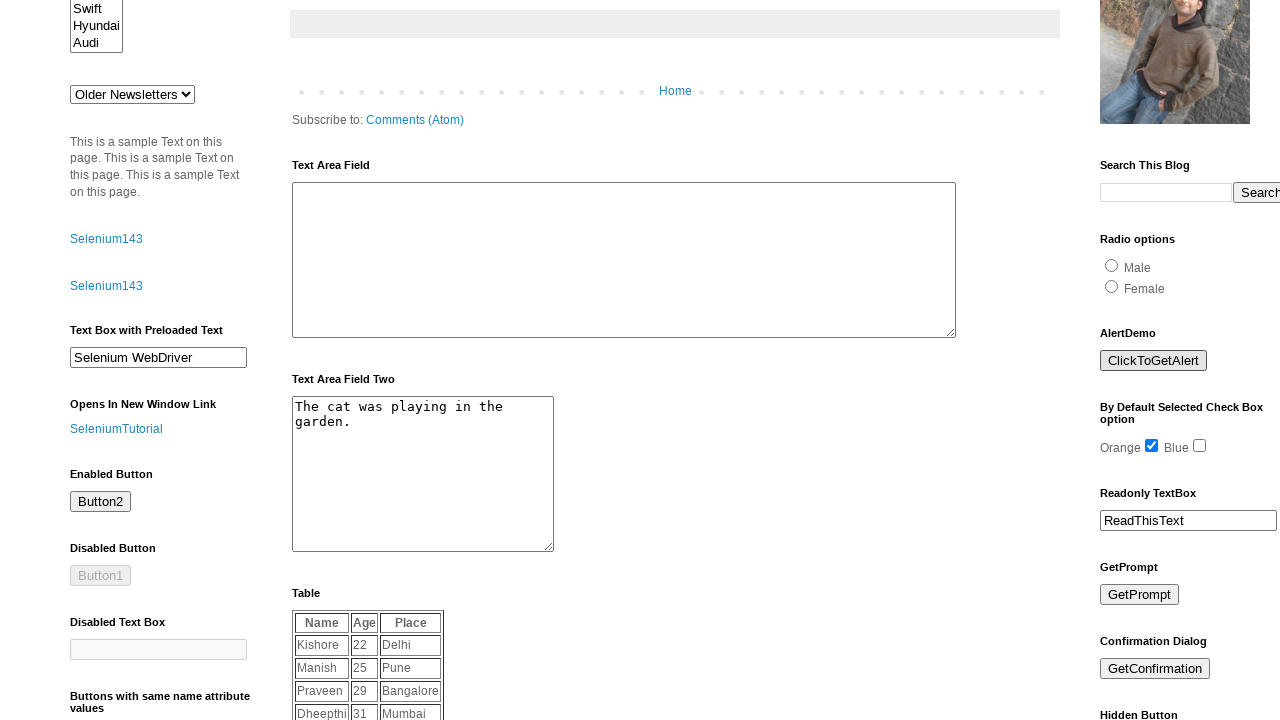

Waited 1 second for alert to process
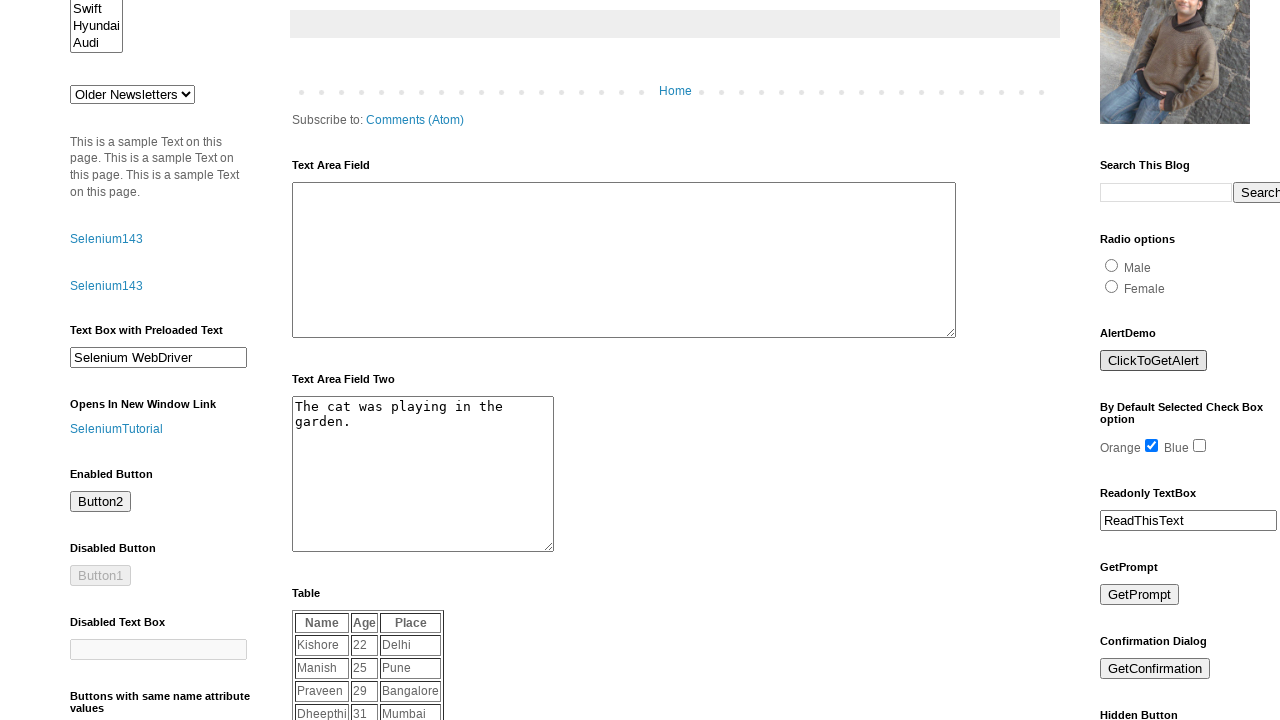

Set up dialog handler to accept prompts with text 'Hi Priyanka'
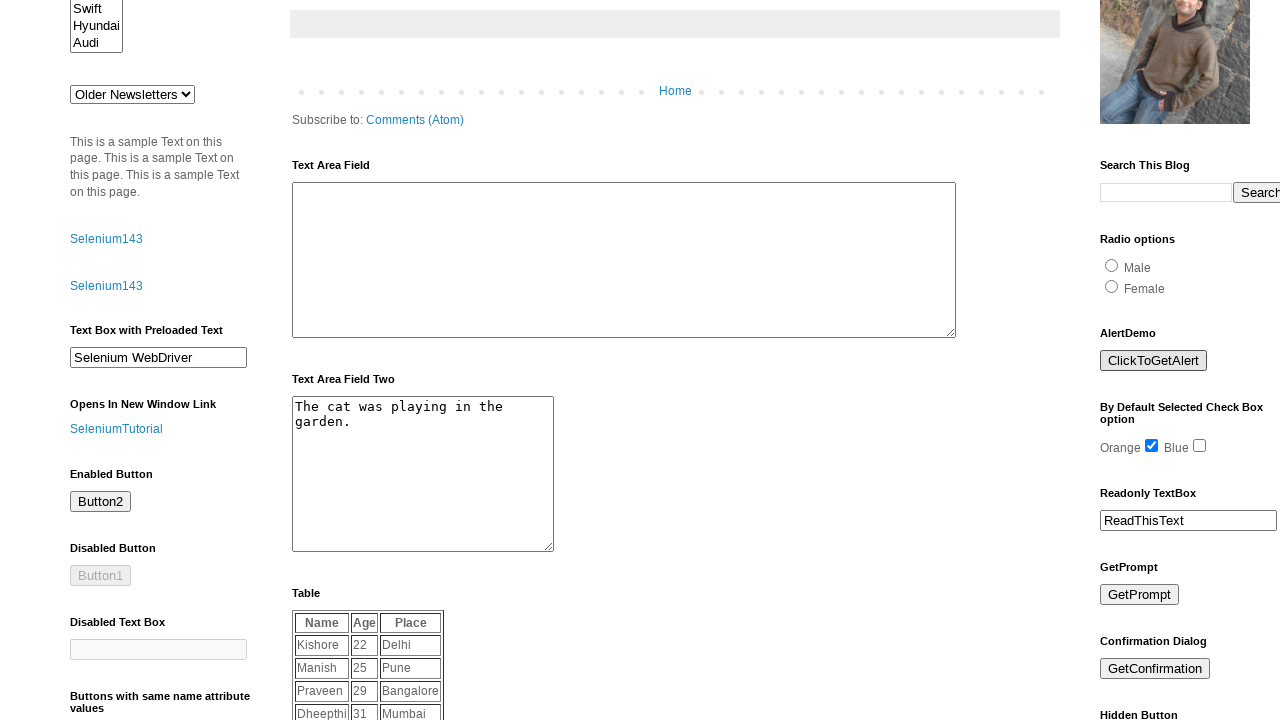

Clicked prompt button to trigger prompt dialog at (1140, 595) on input#prompt
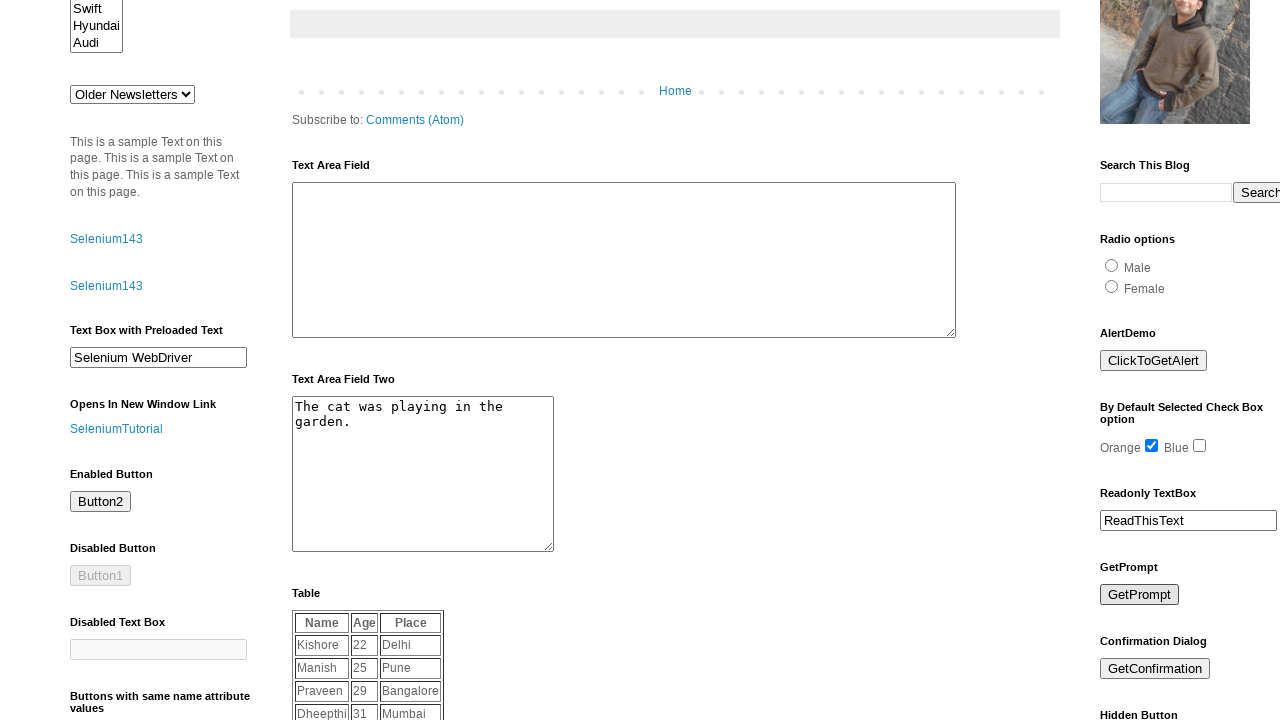

Waited 1 second for prompt to process
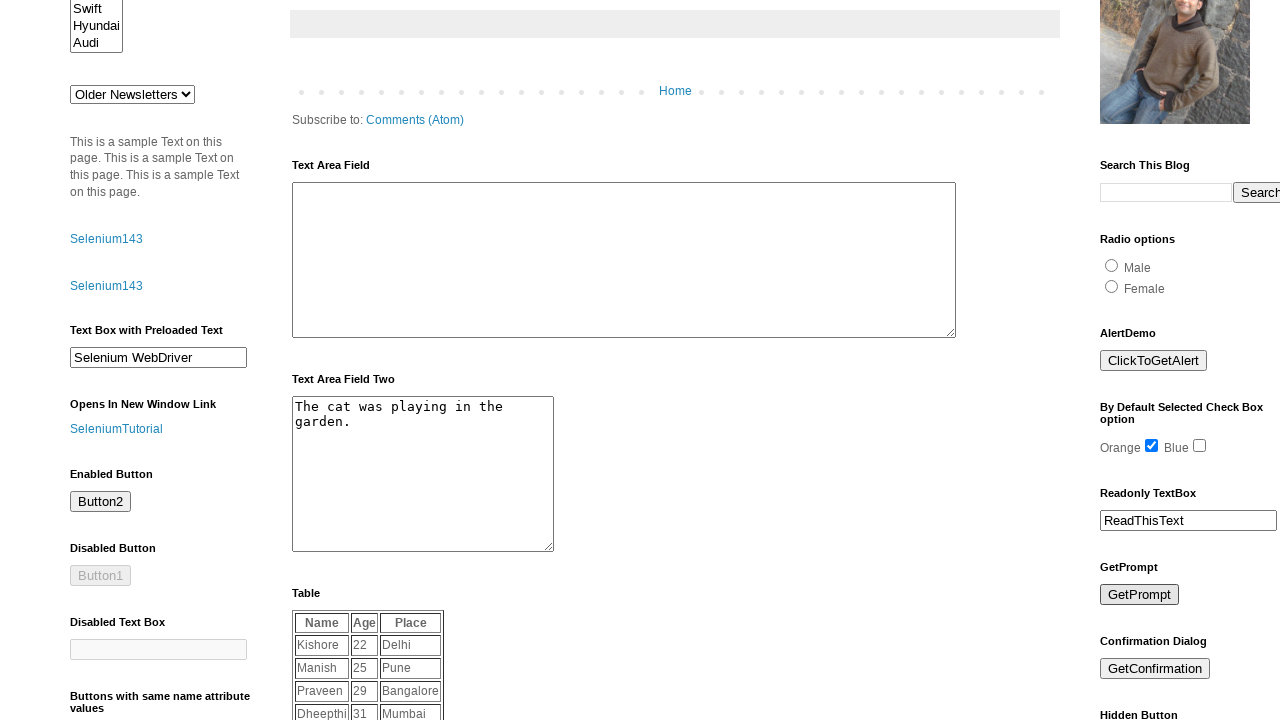

Set up dialog handler to dismiss confirm dialogs
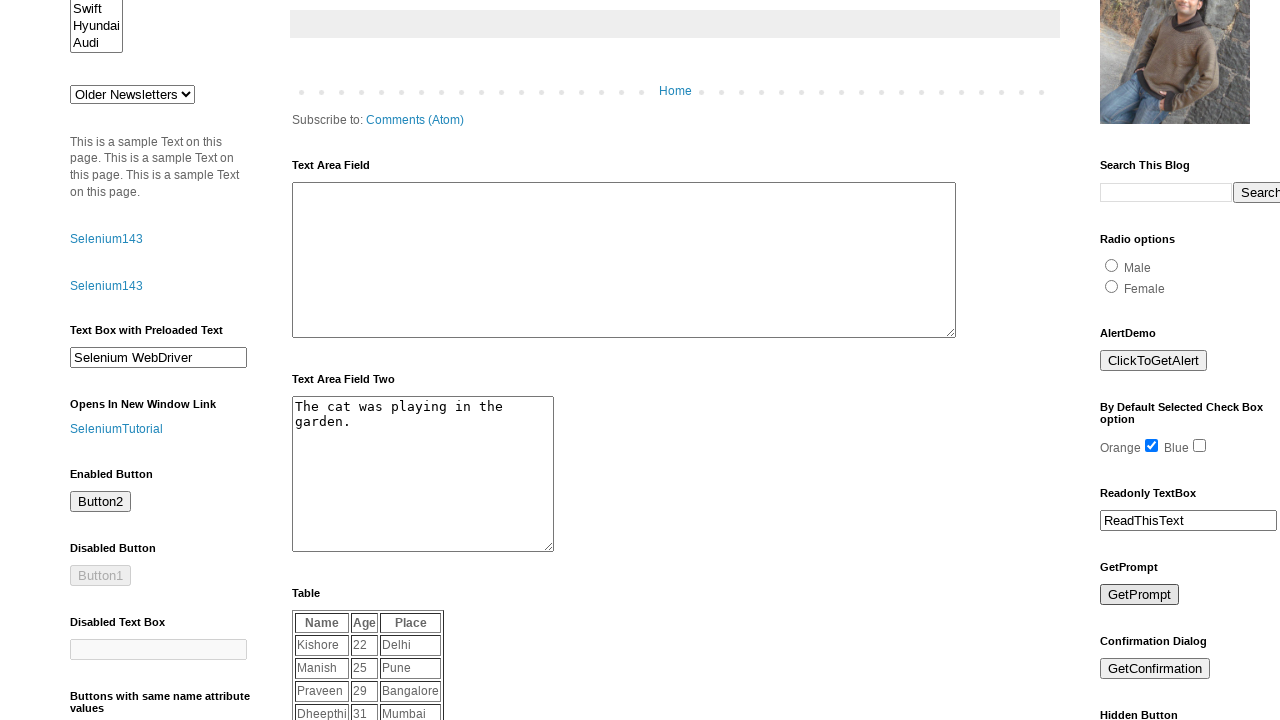

Clicked confirm button to trigger confirm dialog at (1155, 669) on input#confirm
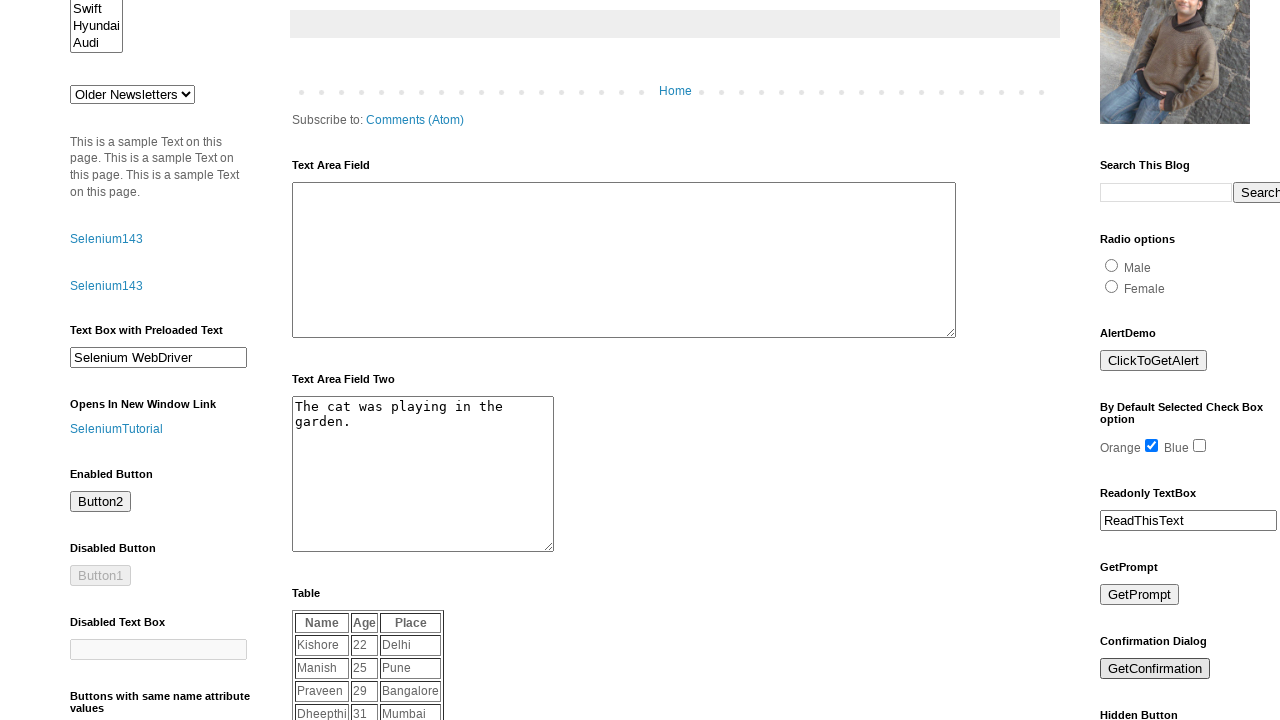

Waited 1 second for confirm dialog to process
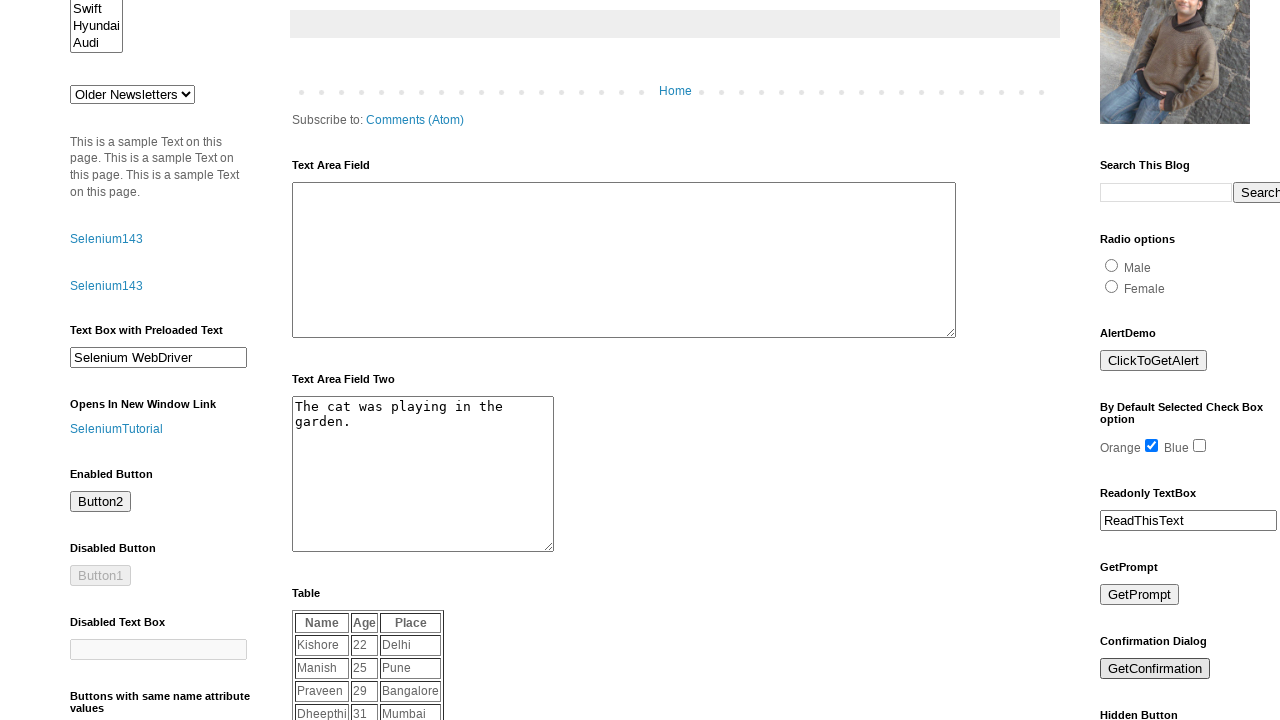

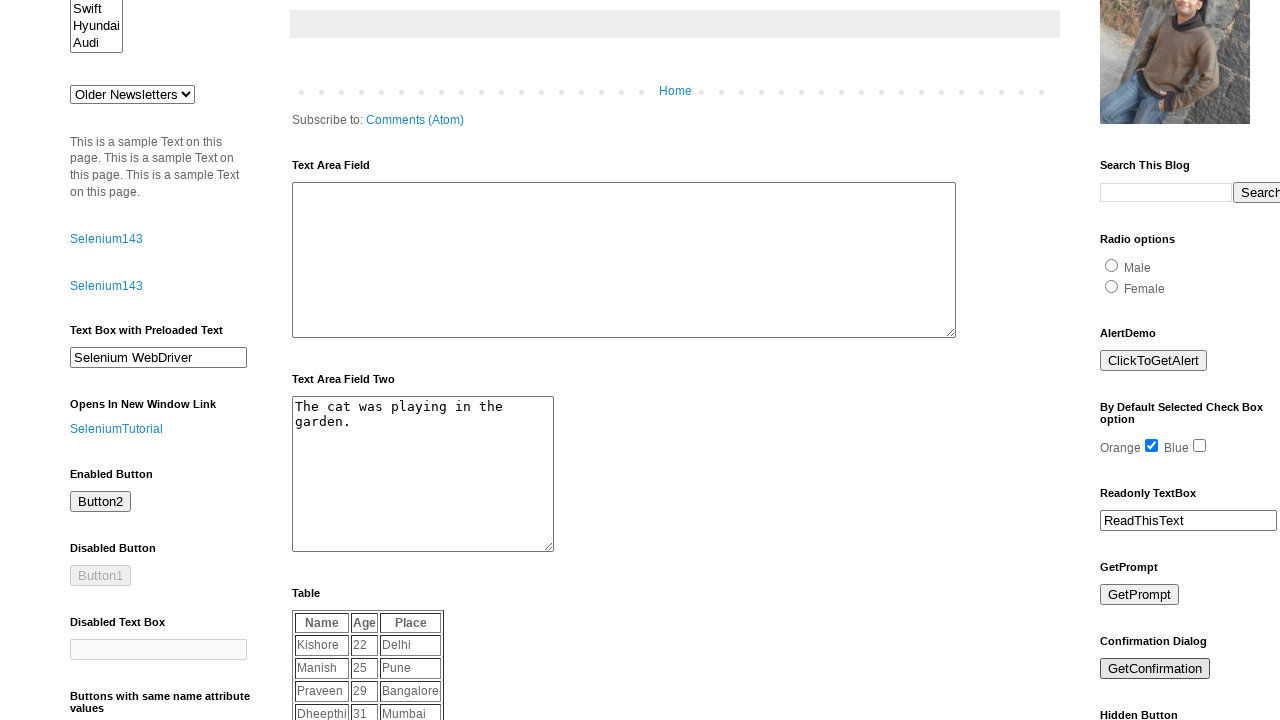